Tests iframe handling by switching to a single iframe and filling a text input field with a value to verify frame switching functionality works correctly.

Starting URL: https://demo.automationtesting.in/Frames.html

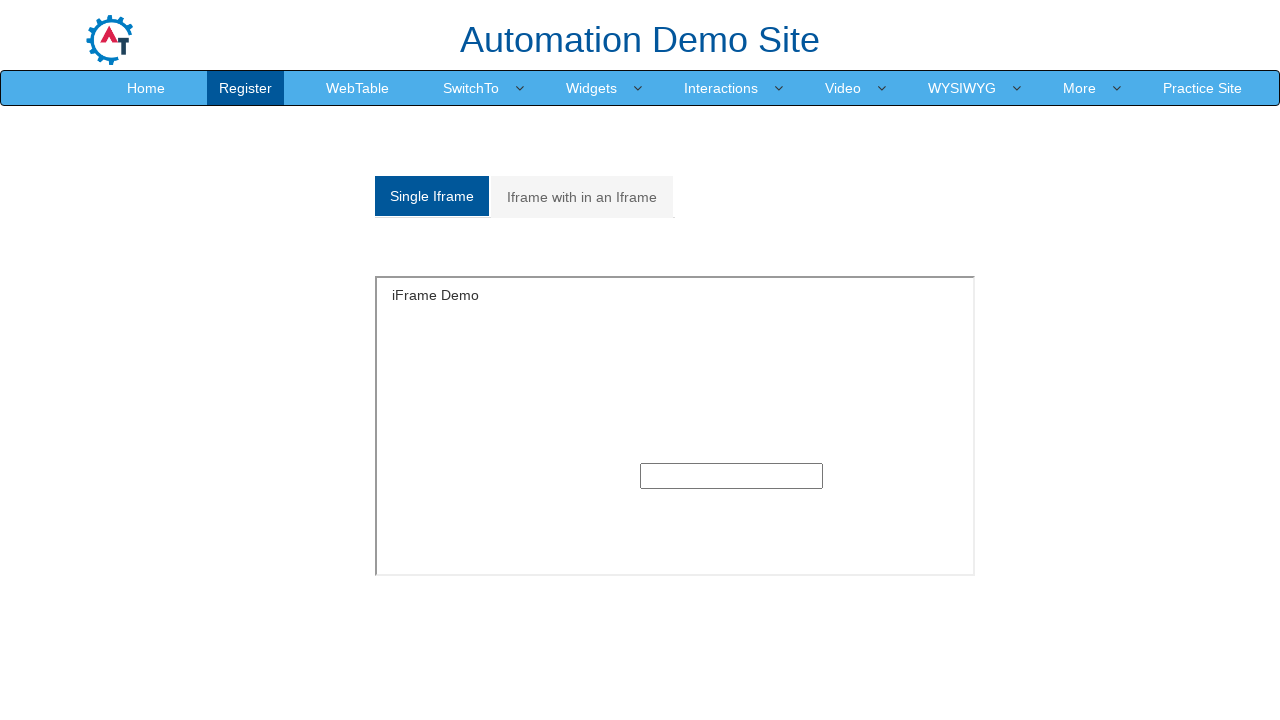

Located iframe with ID 'singleframe'
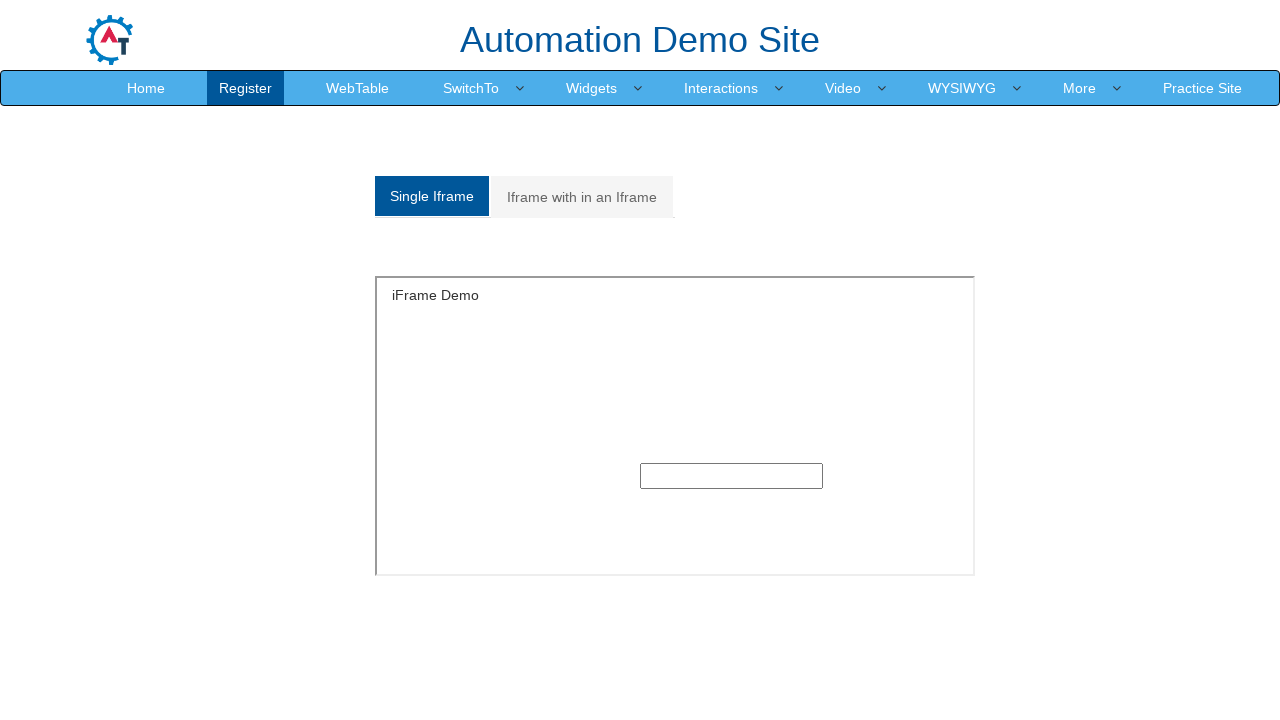

Filled text input inside iframe with 'success' on #singleframe >> internal:control=enter-frame >> input[type='text'] >> nth=0
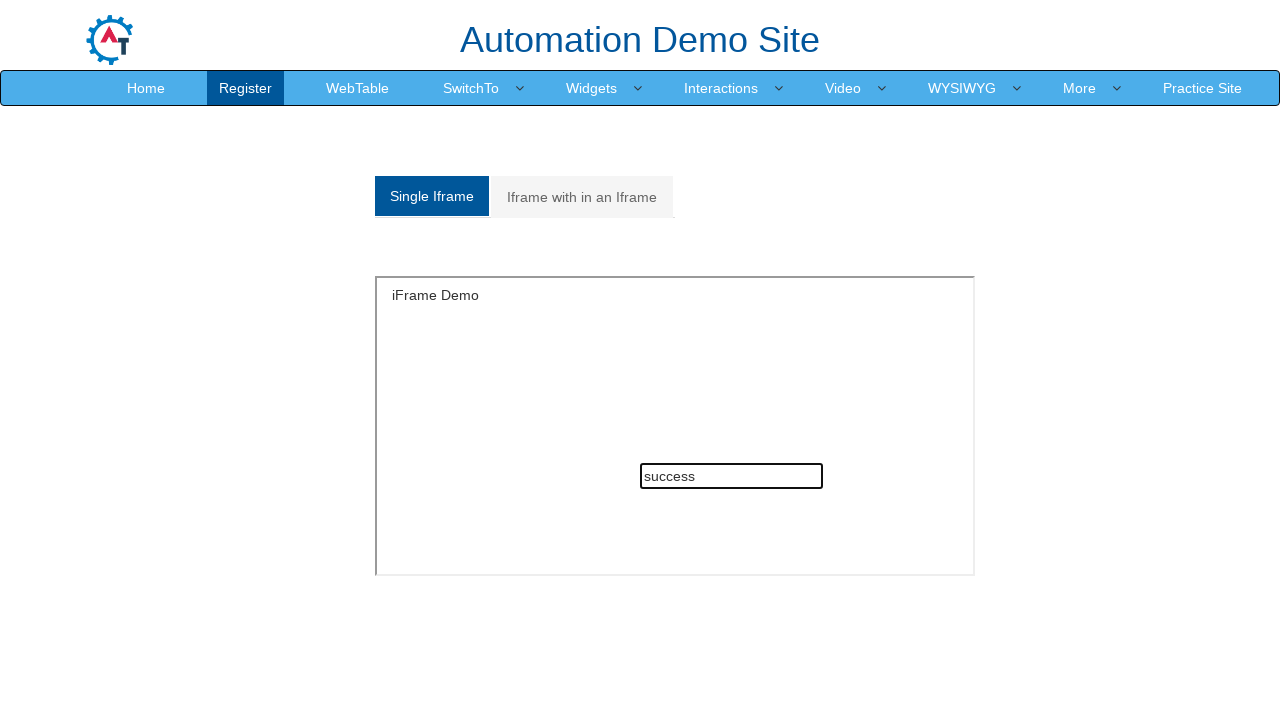

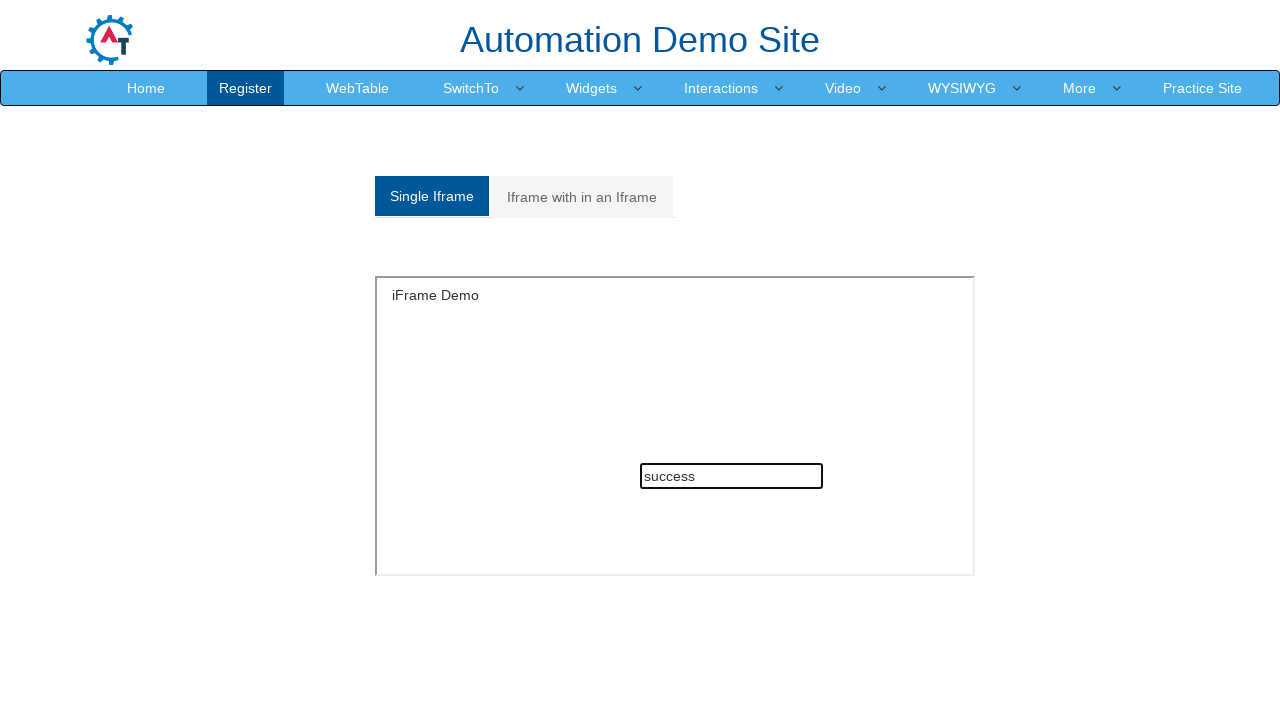